Tests handling of hidden elements by clicking hide button and using JavaScript to interact with the hidden text field

Starting URL: https://www.letskodeit.com/practice

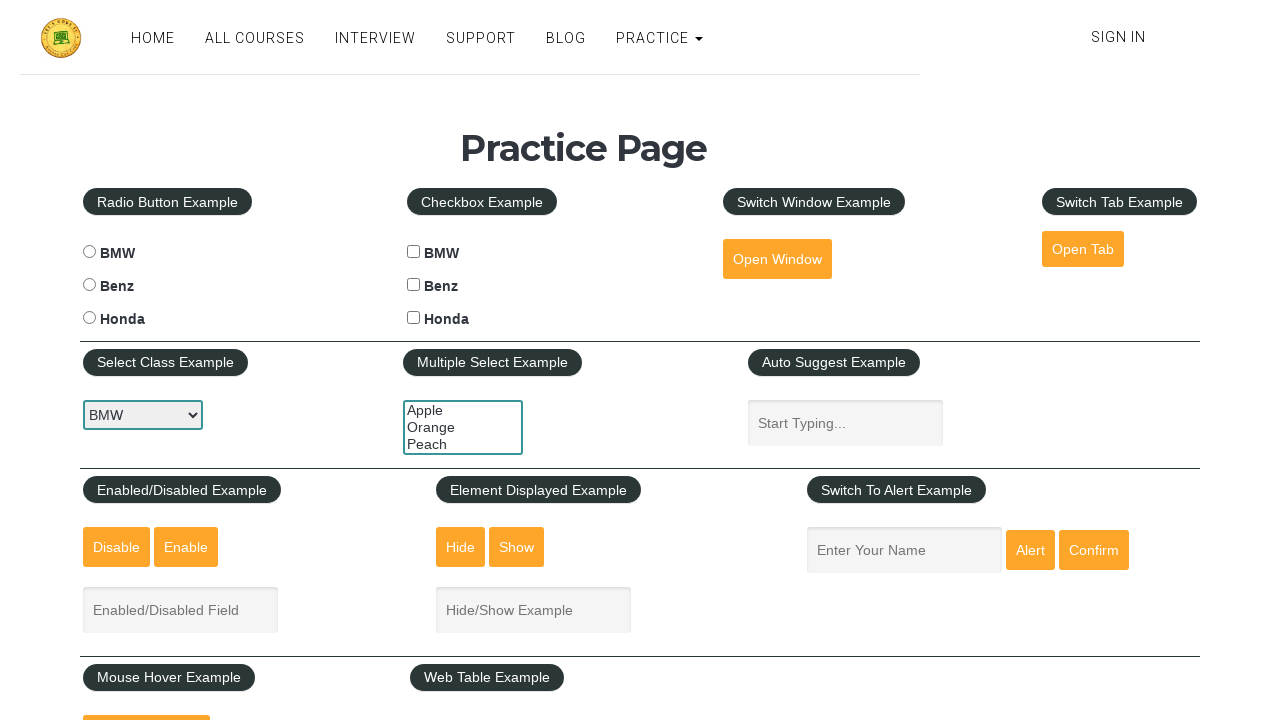

Clicked hide textbox button at (461, 547) on #hide-textbox
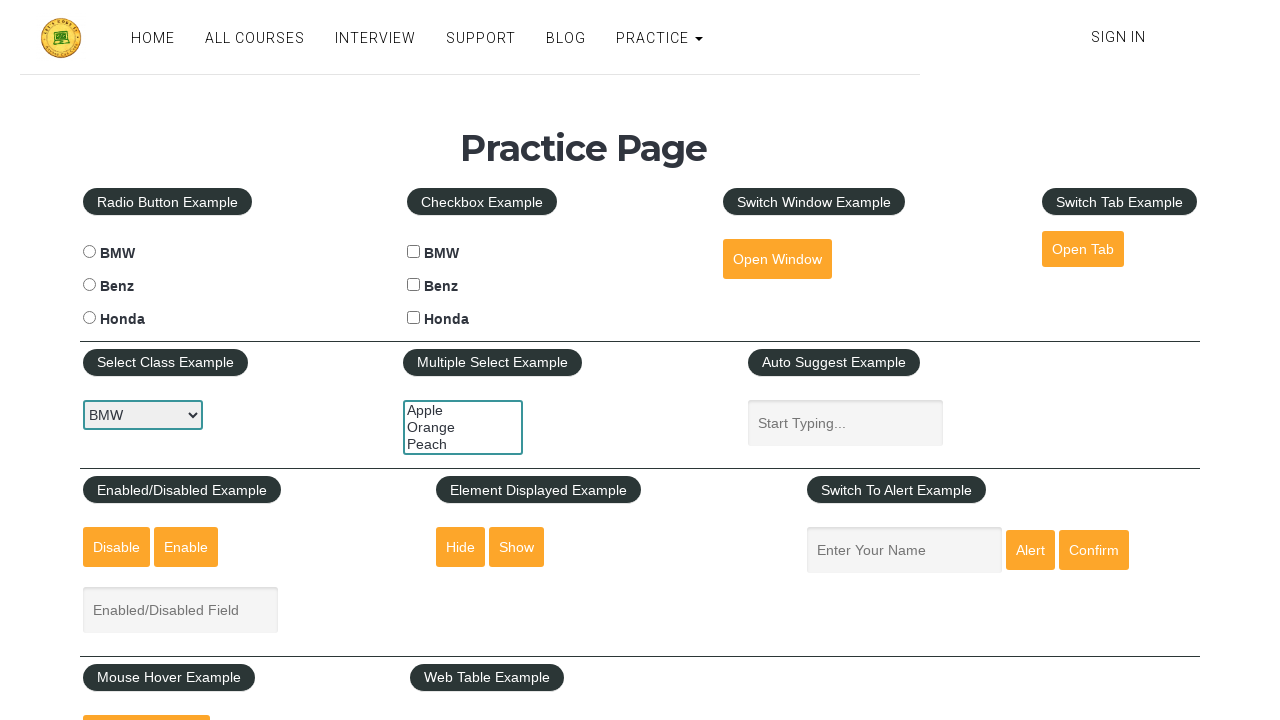

Set value 'Selenium' in hidden text field using JavaScript
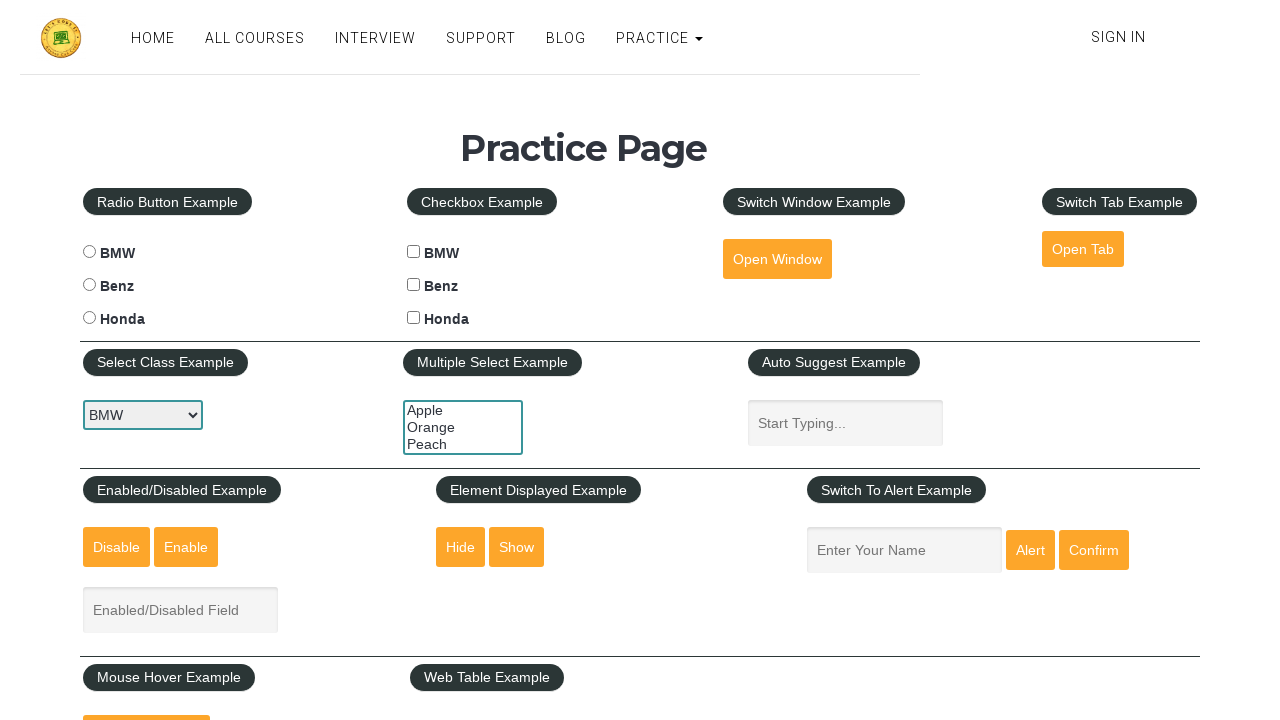

Retrieved value from hidden text field using JavaScript
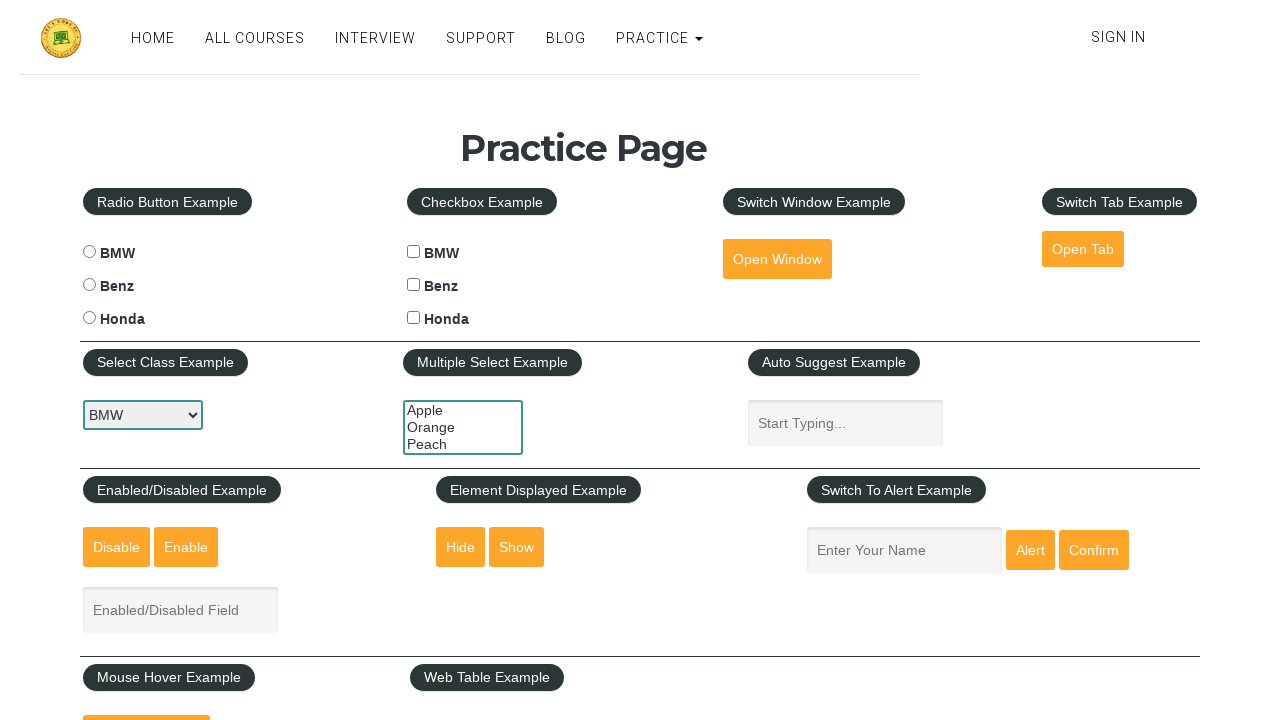

Printed hidden text box value: Selenium
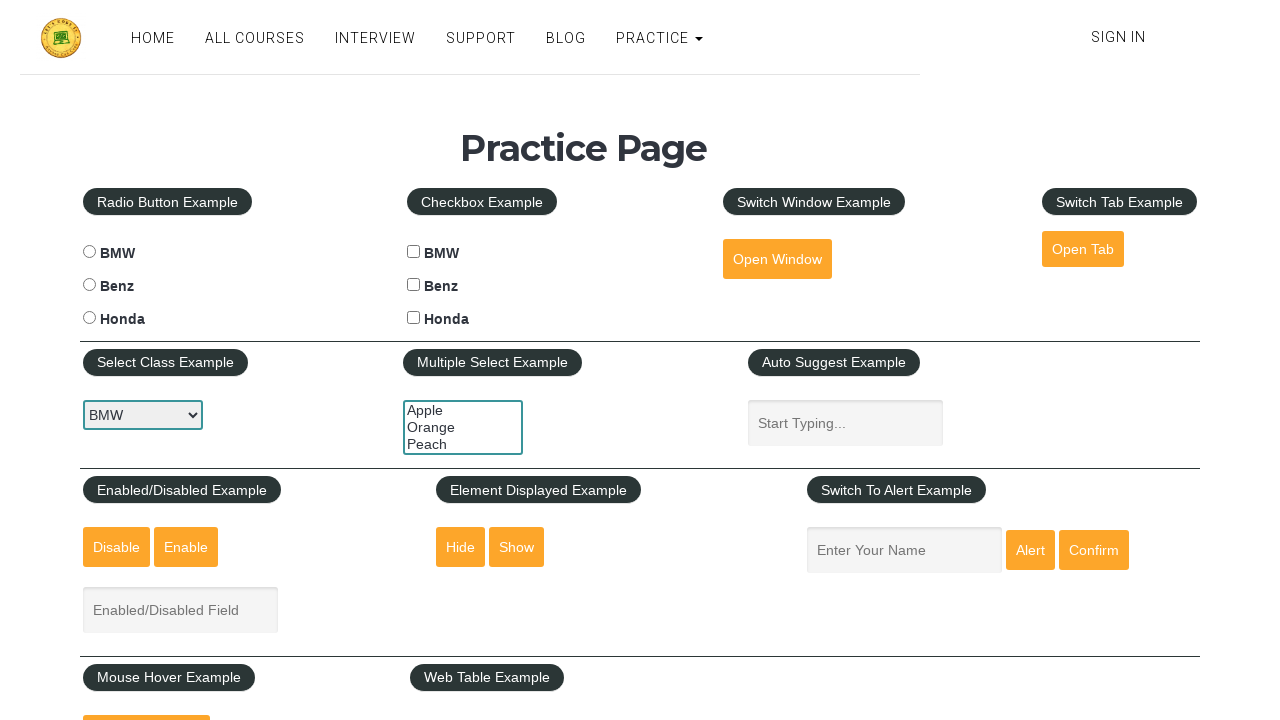

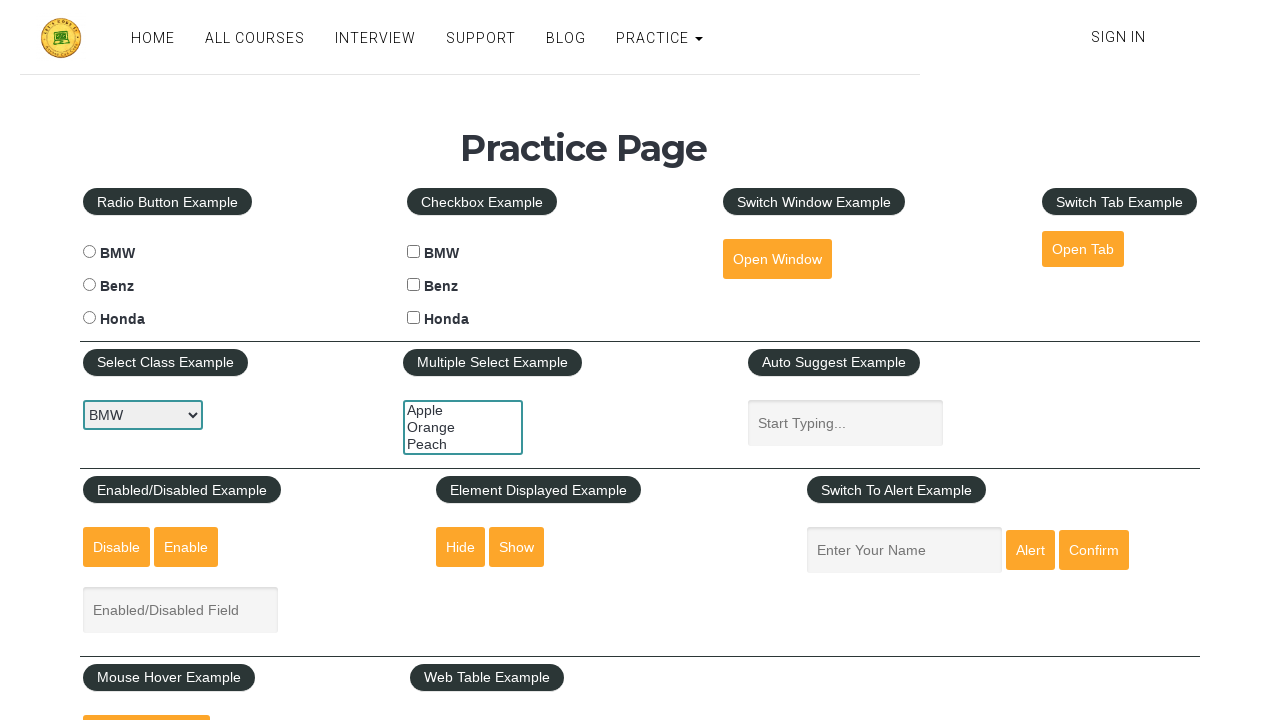